Tests input field functionality on letcode.in by navigating to the Edit workspace, filling various input fields, clearing an input, and verifying field states (enabled/readonly).

Starting URL: https://letcode.in/

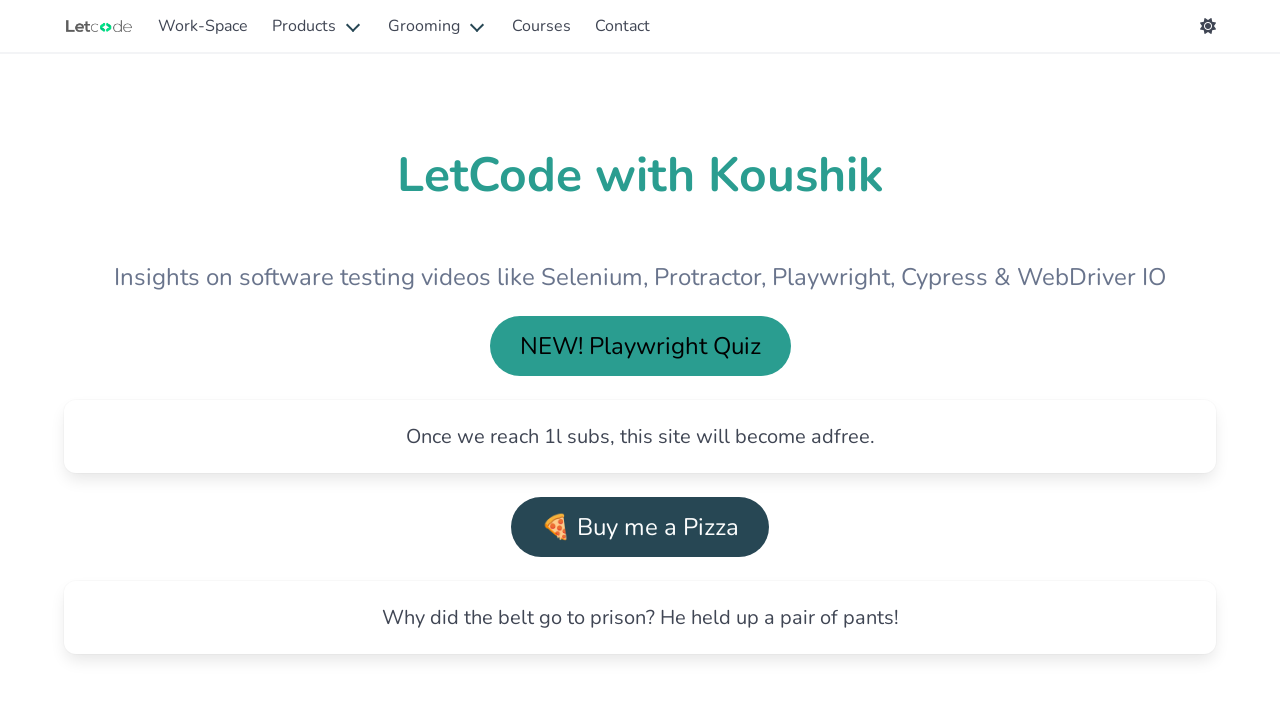

Clicked on Work-Space link at (203, 26) on text=Work-Space
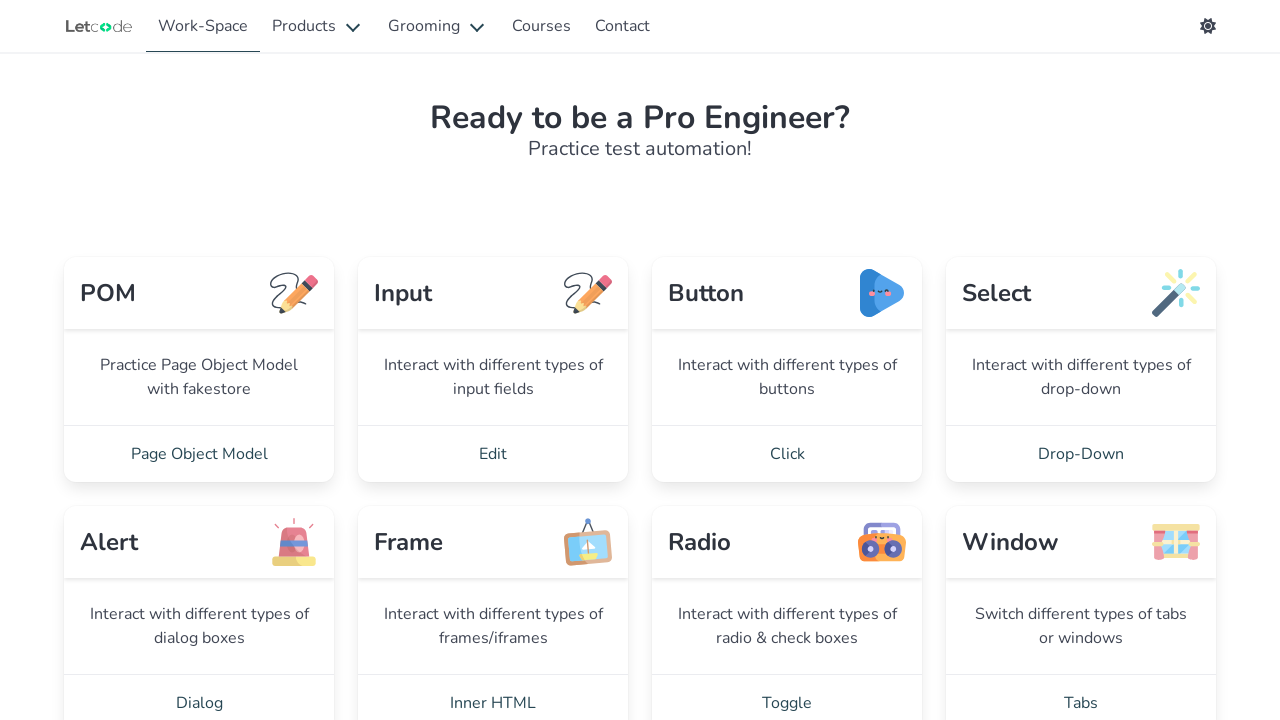

Clicked on Edit link to navigate to Edit workspace at (493, 454) on text=Edit
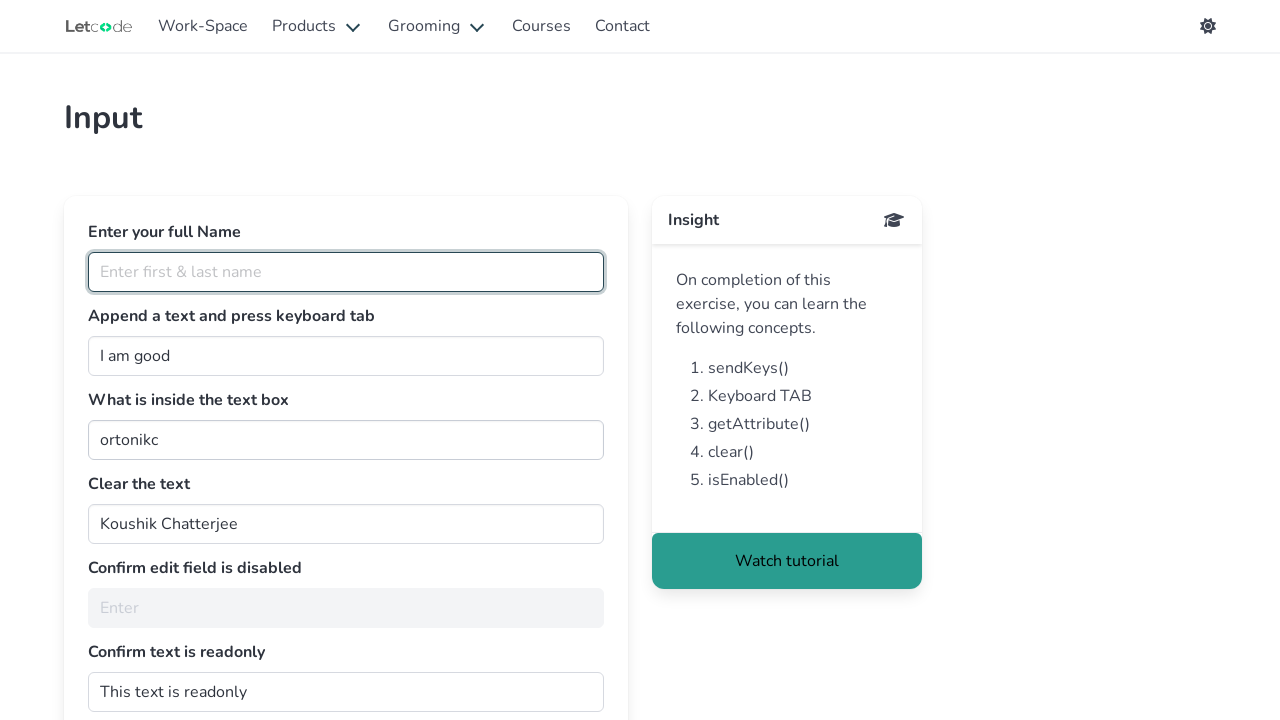

Filled fullName field with 'hello' on #fullName
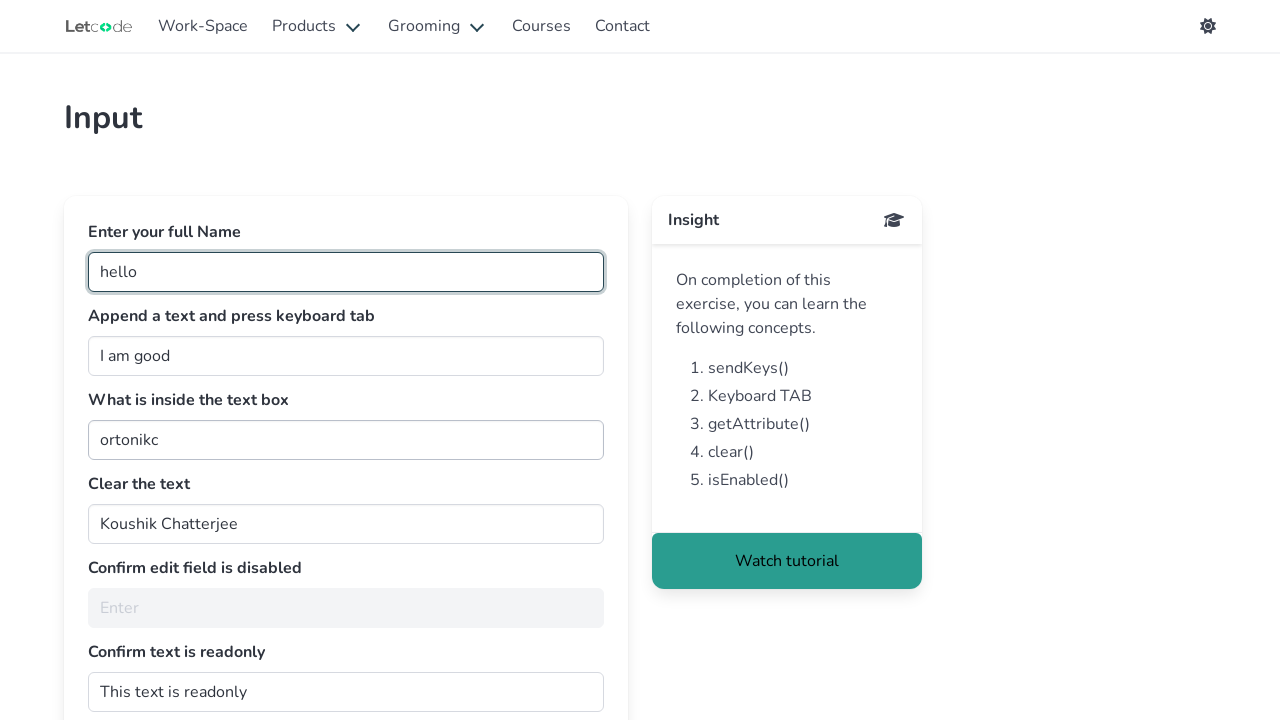

Filled join field with 'Hello' on #join
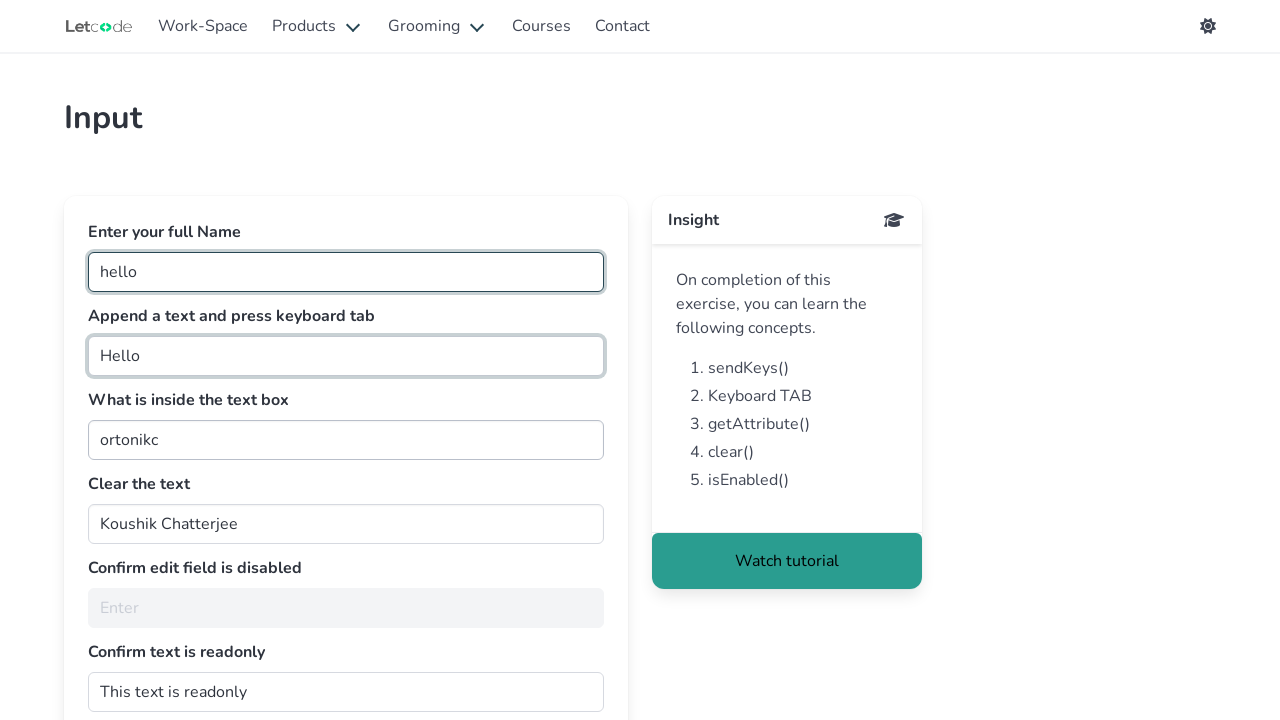

Verified getMe field exists and loaded
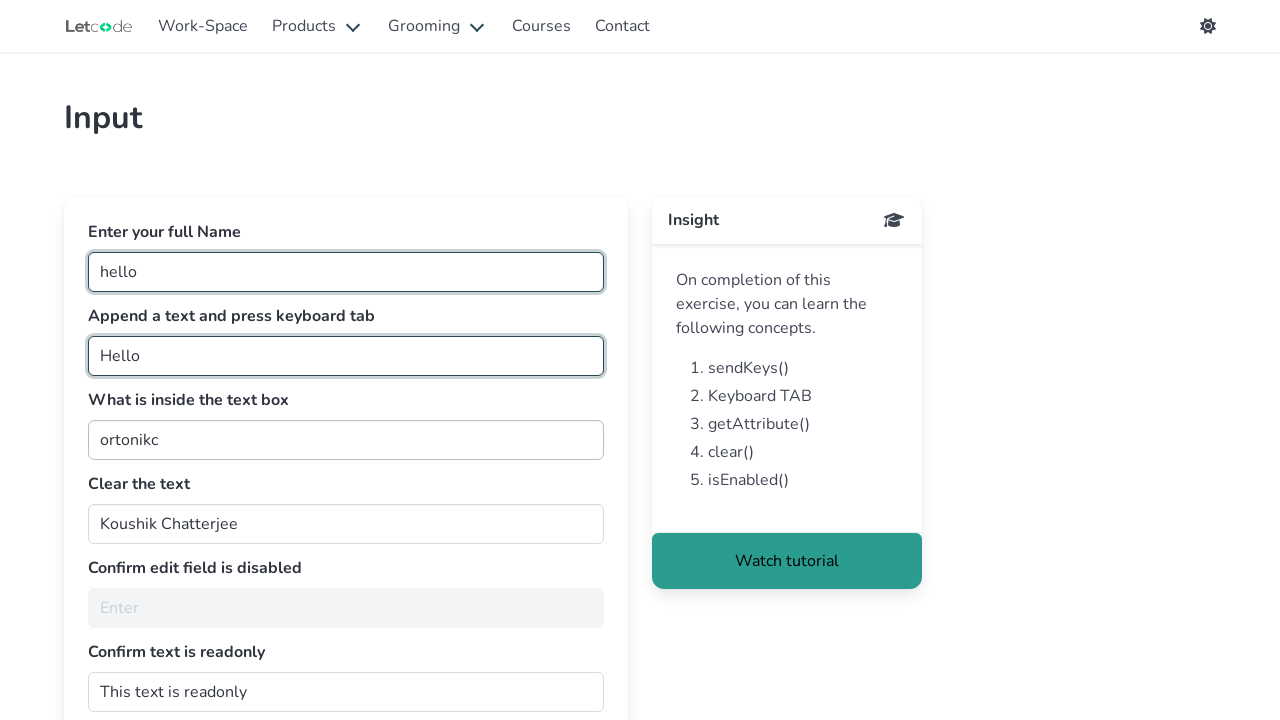

Cleared the clearMe input field on #clearMe
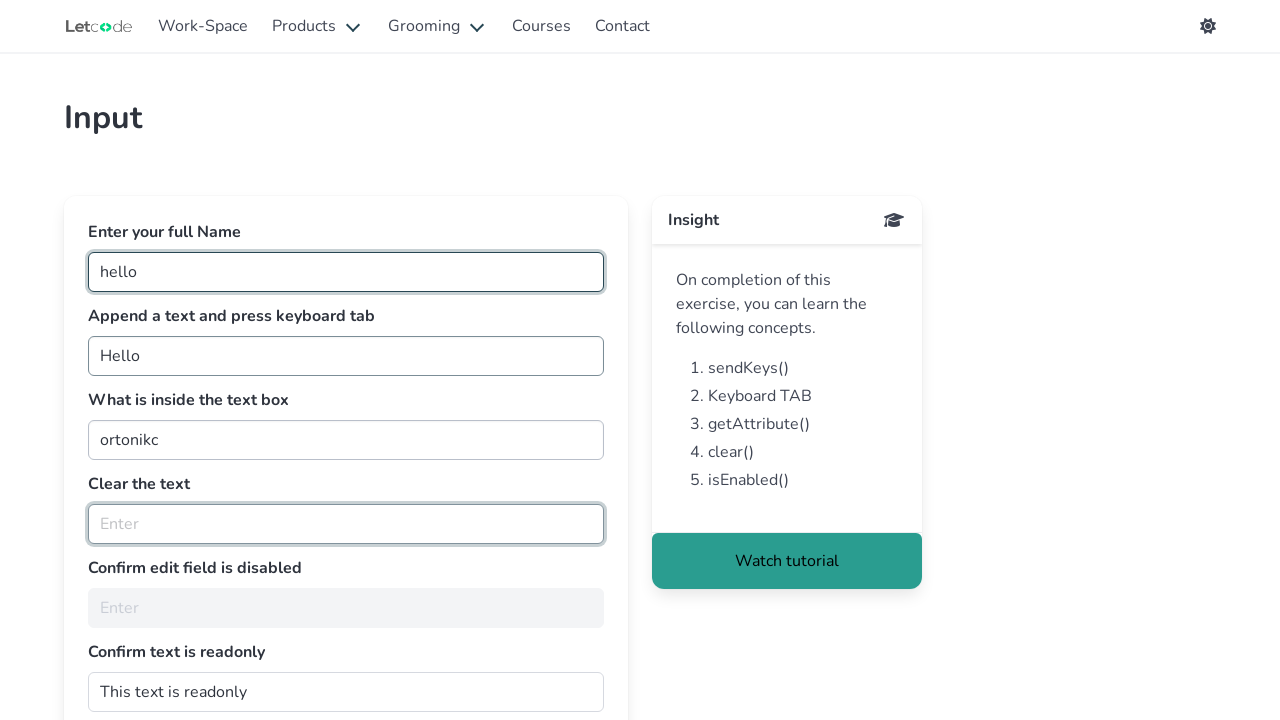

Verified noEdit field exists and is enabled
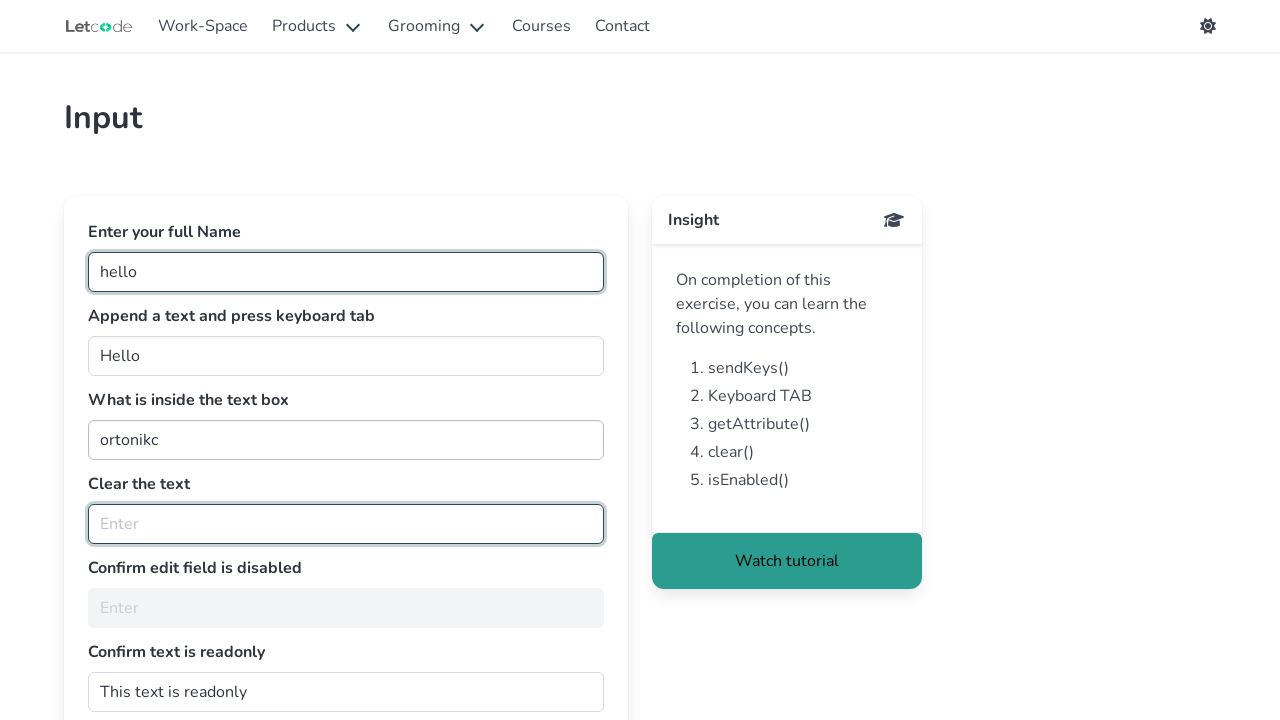

Verified dontwrite field exists and is readonly
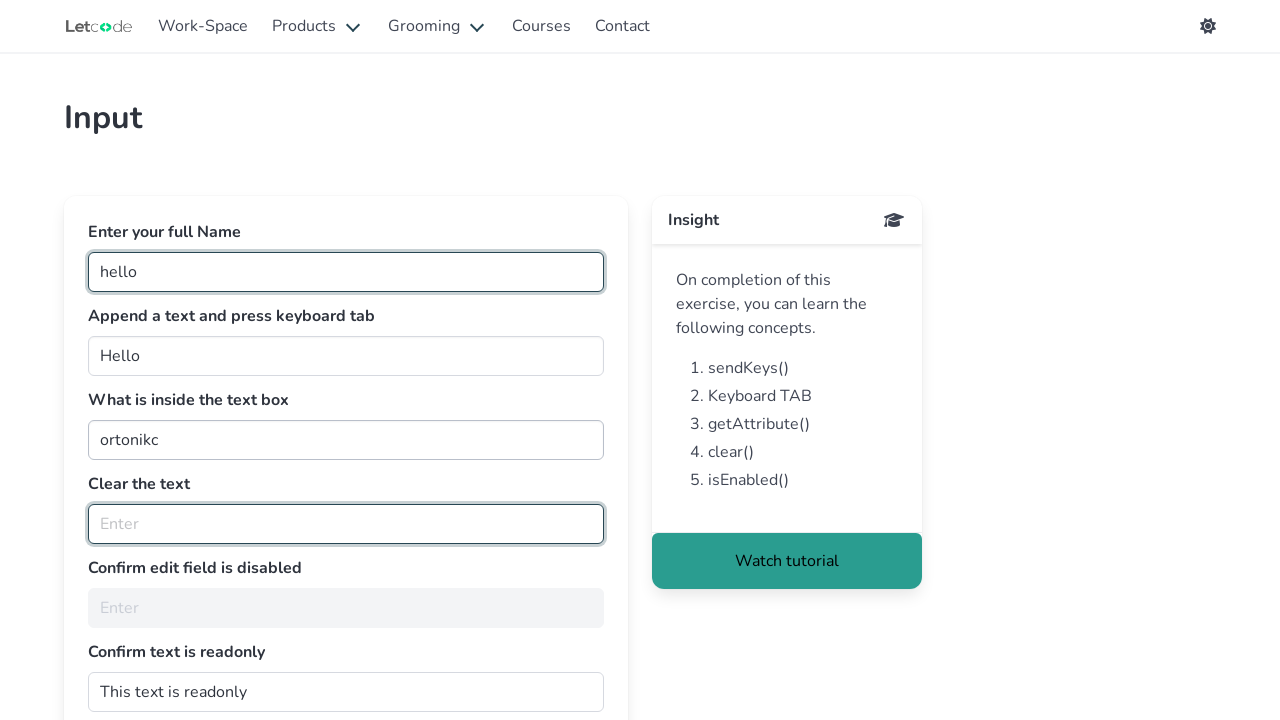

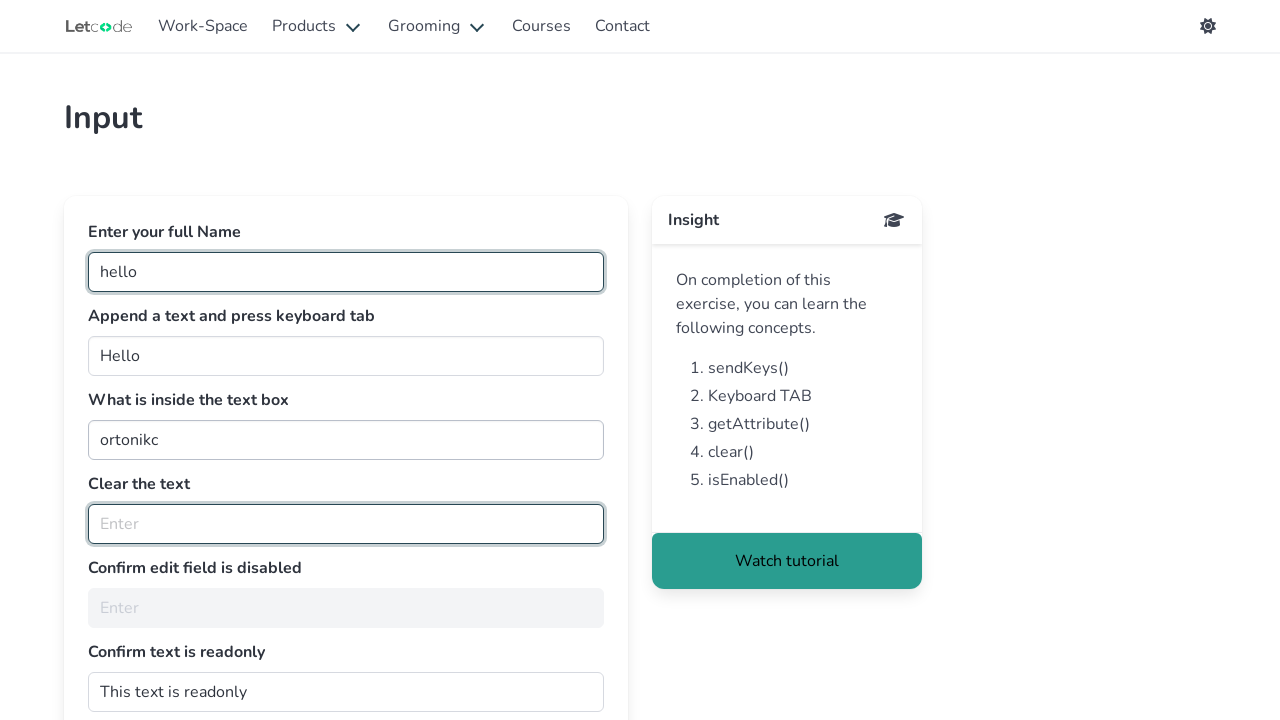